Navigates to the BC Card main page, a Korean credit card company website

Starting URL: https://www.bccard.com/app/card/MainActn.do

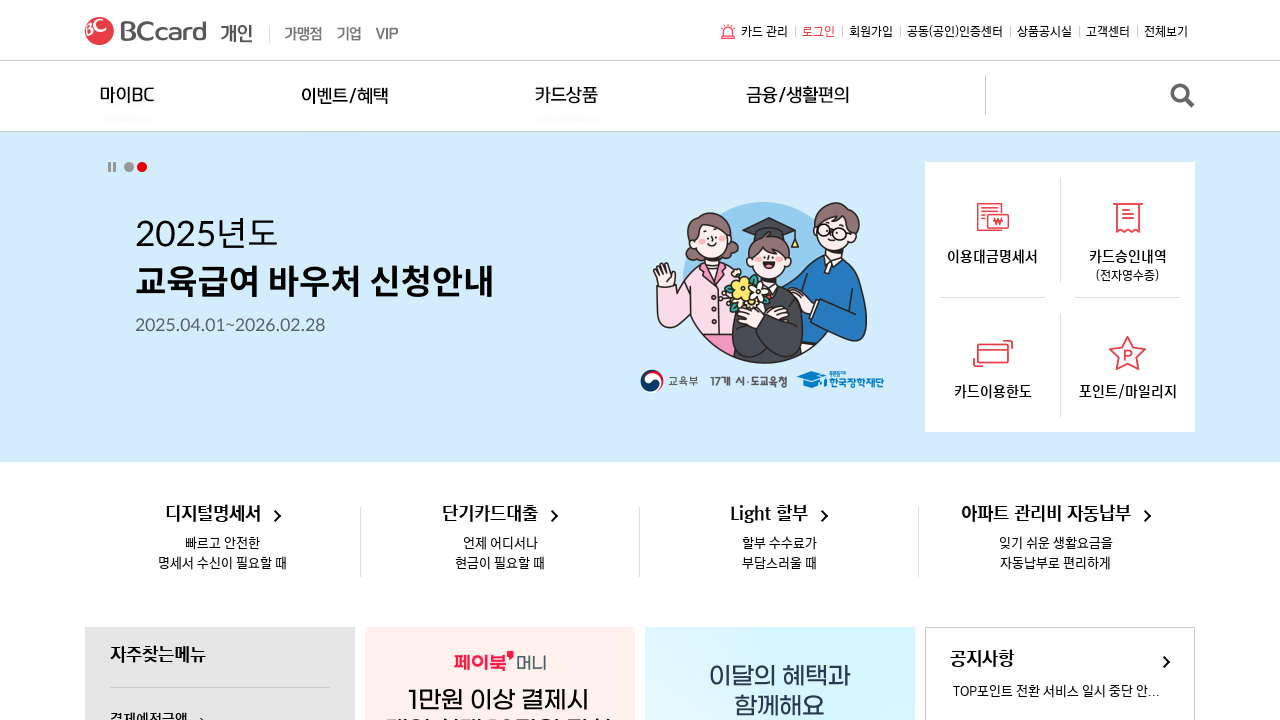

Navigated to BC Card main page
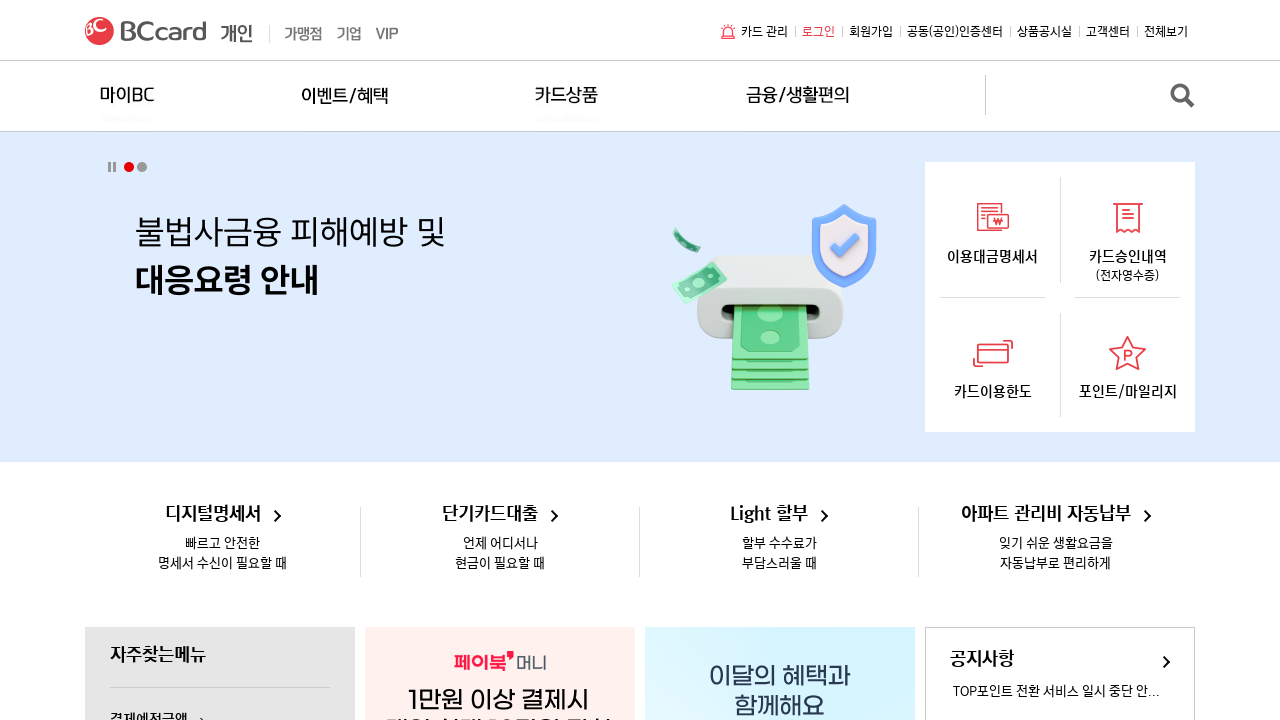

BC Card main page fully loaded
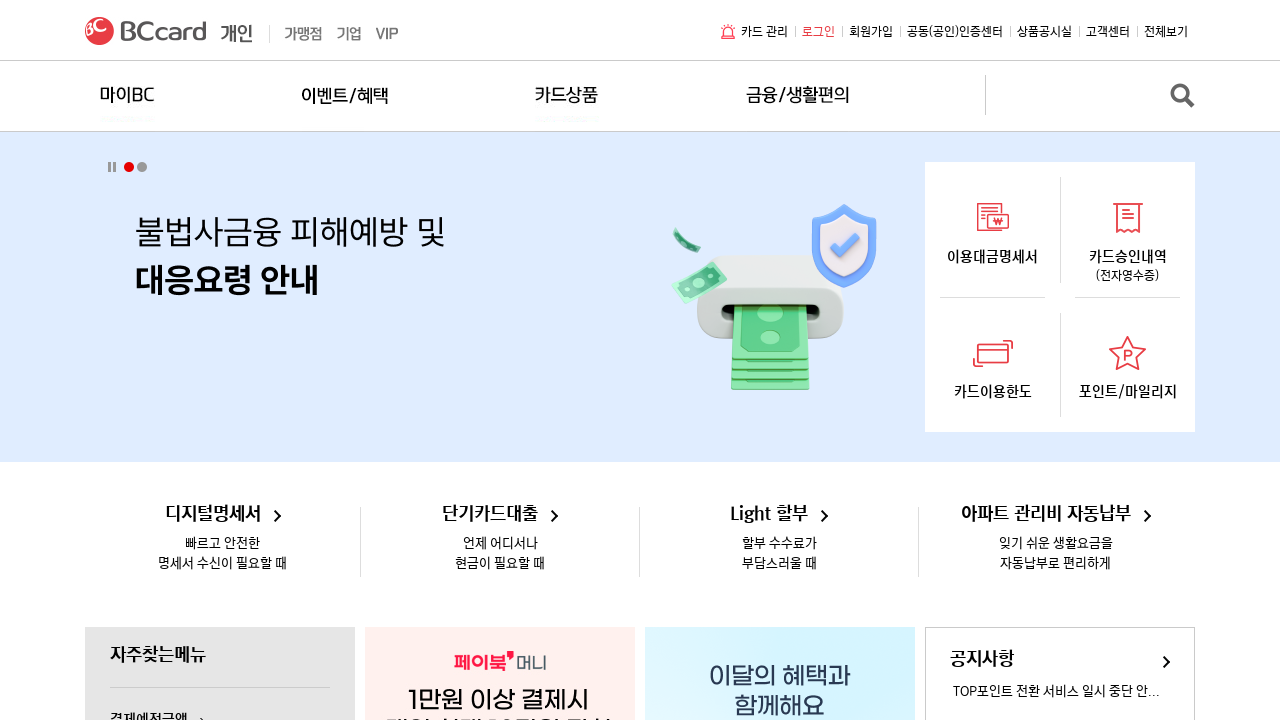

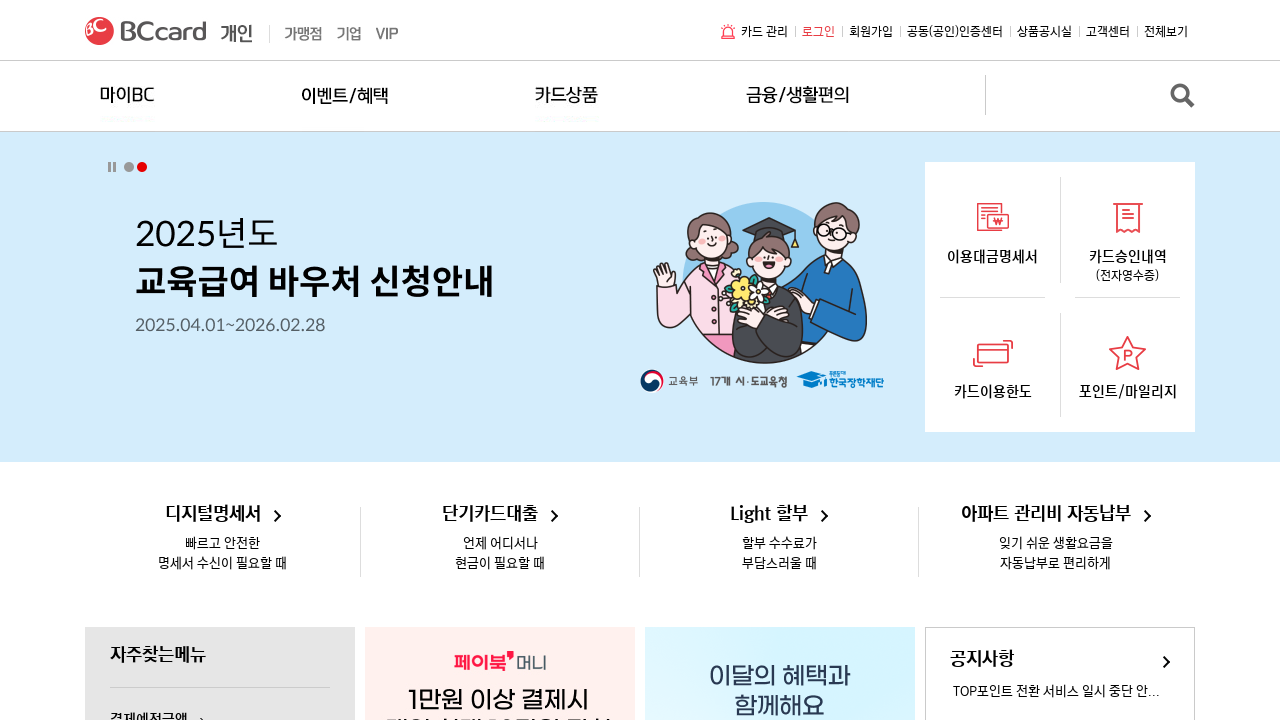